Tests drag and drop functionality on jQuery UI demo page by dragging an element and dropping it onto a target area

Starting URL: https://jqueryui.com/droppable/

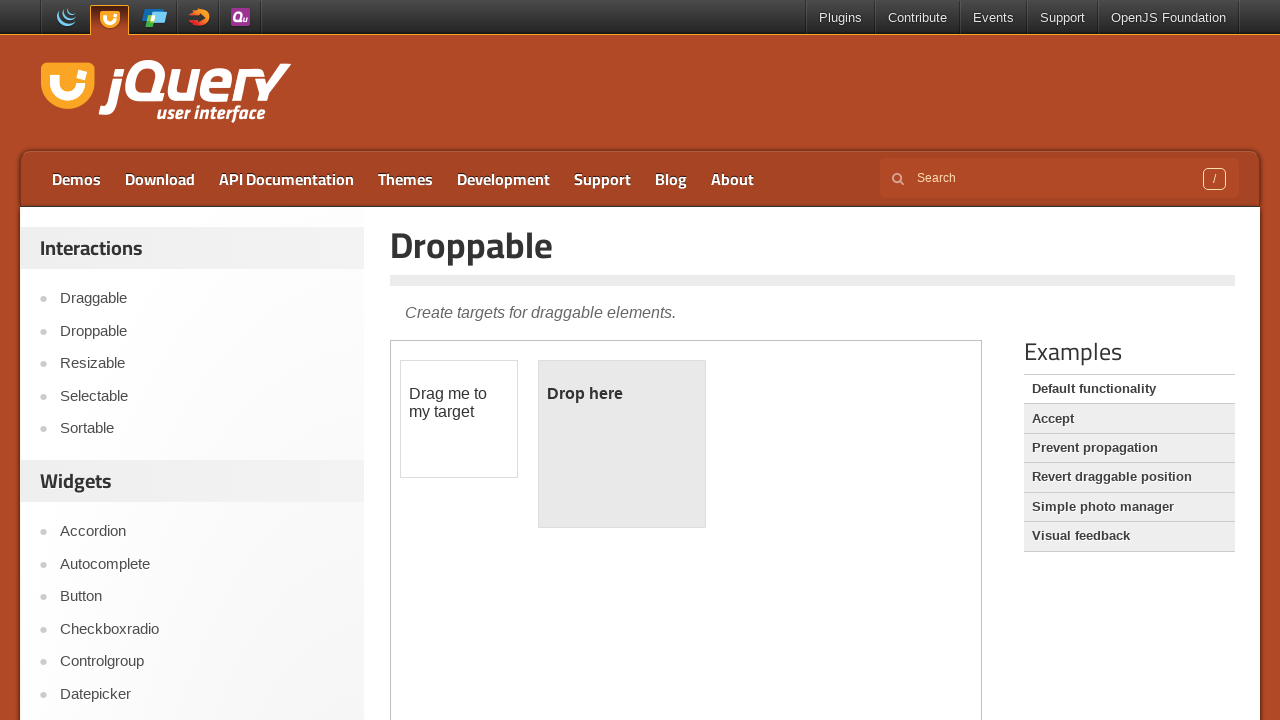

Located the demo iframe
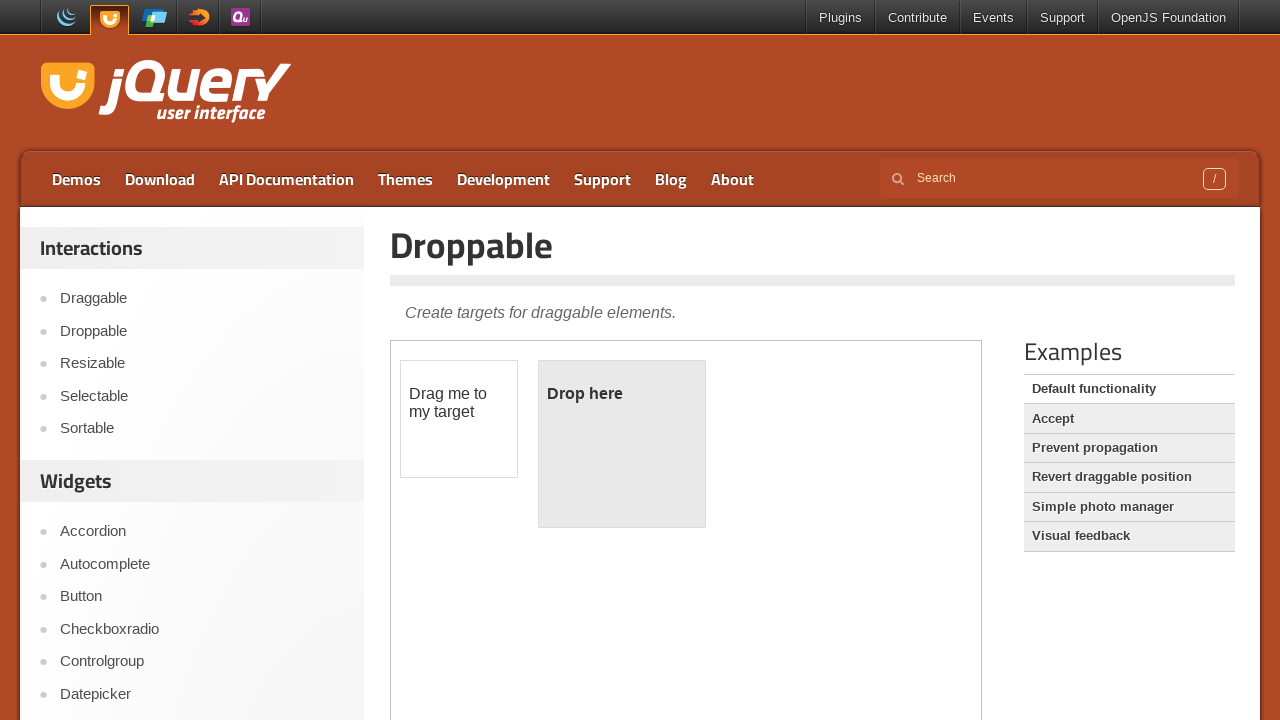

Located the draggable element with ID 'draggable'
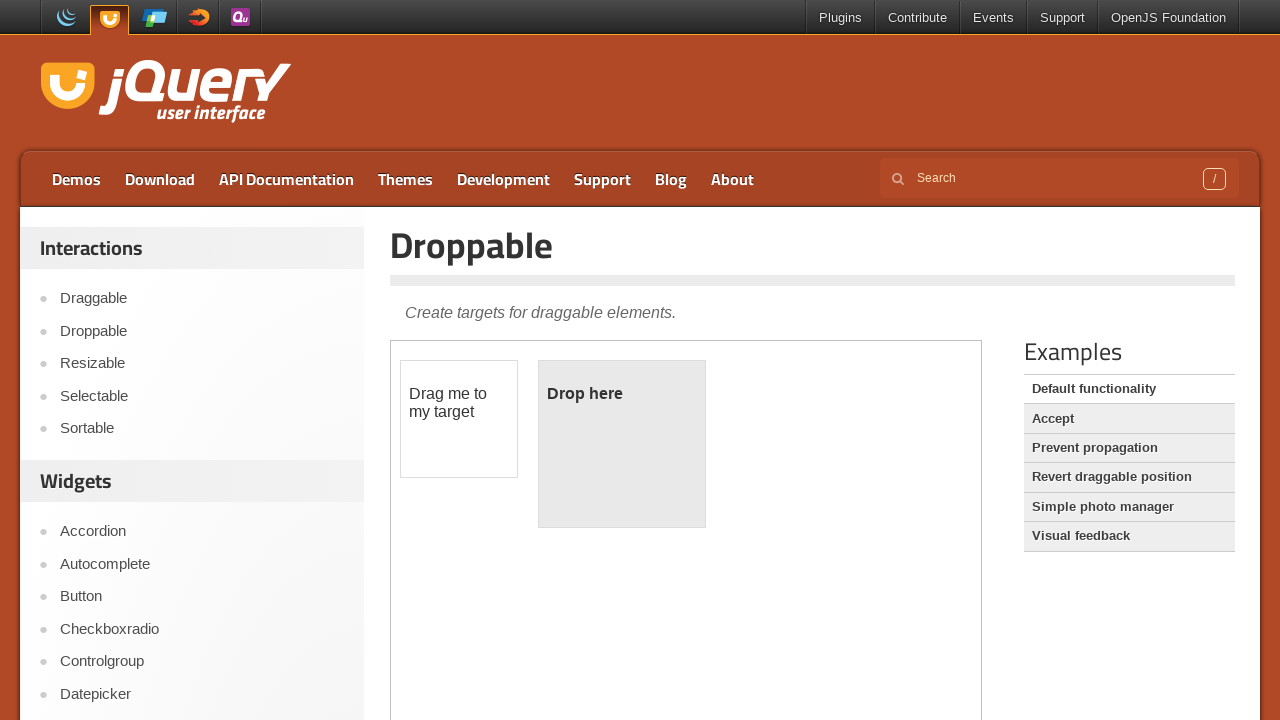

Located the droppable target element with ID 'droppable'
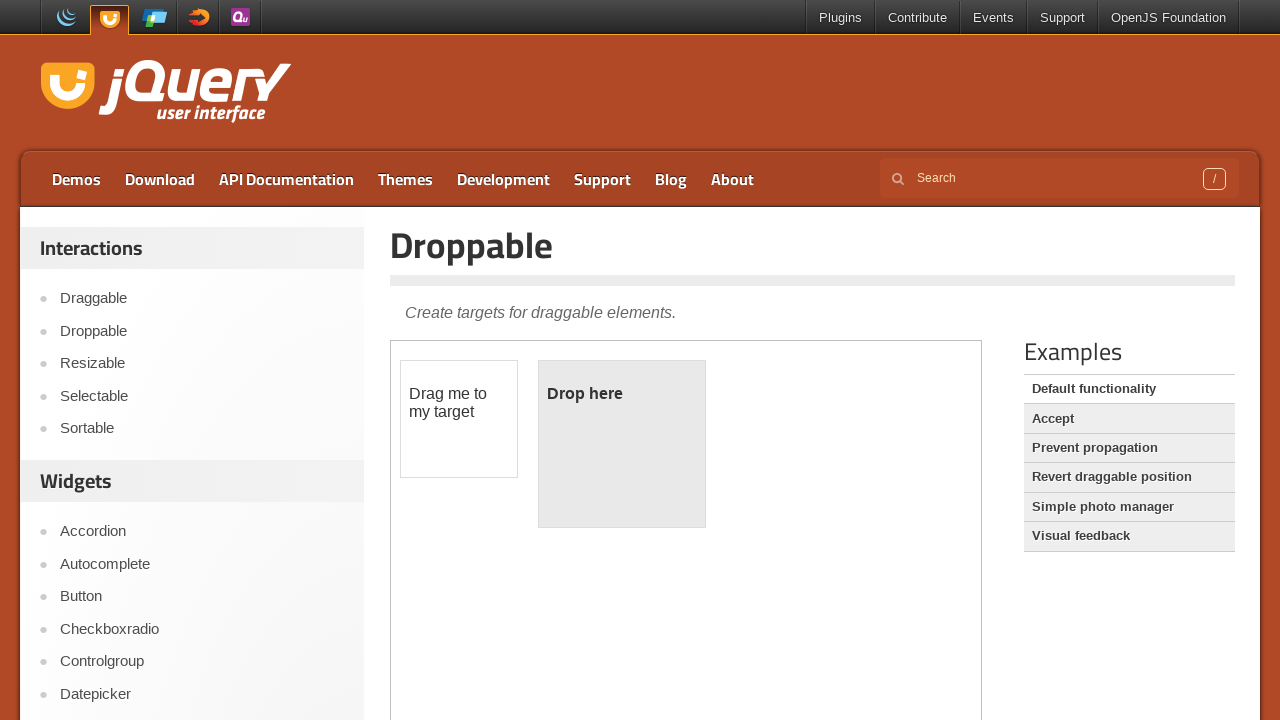

Performed drag and drop action from draggable element to droppable target at (622, 444)
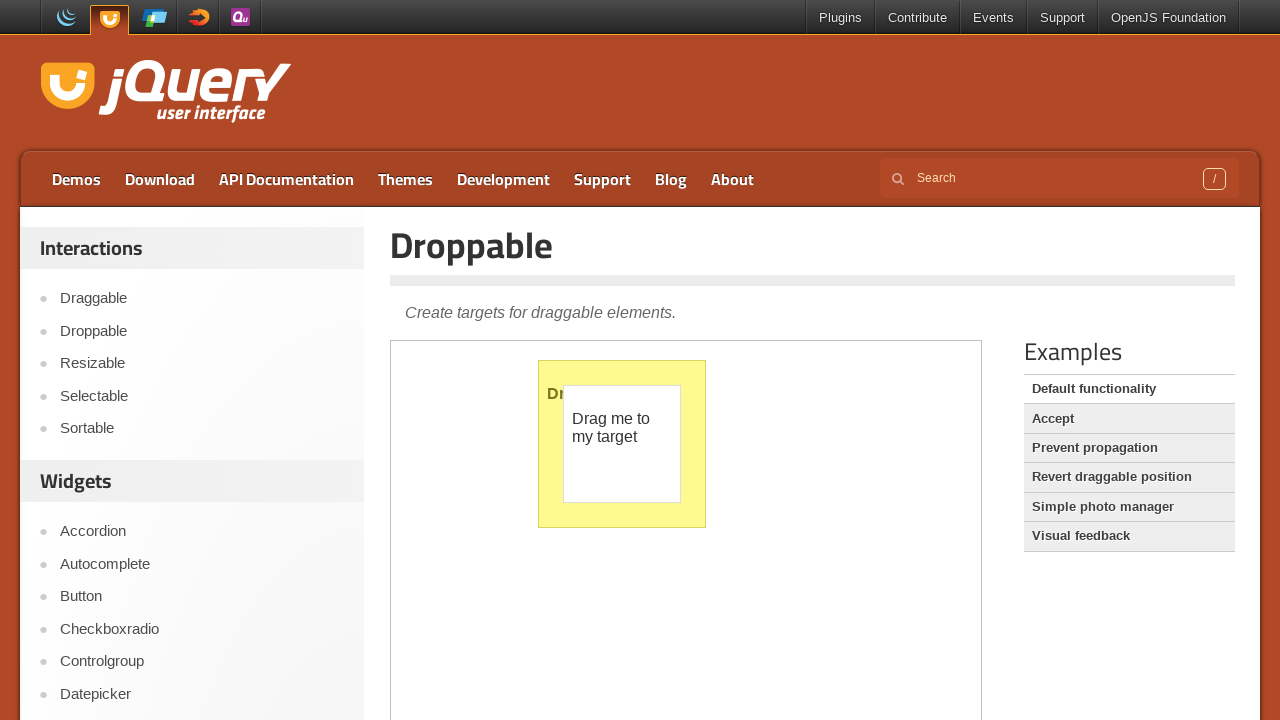

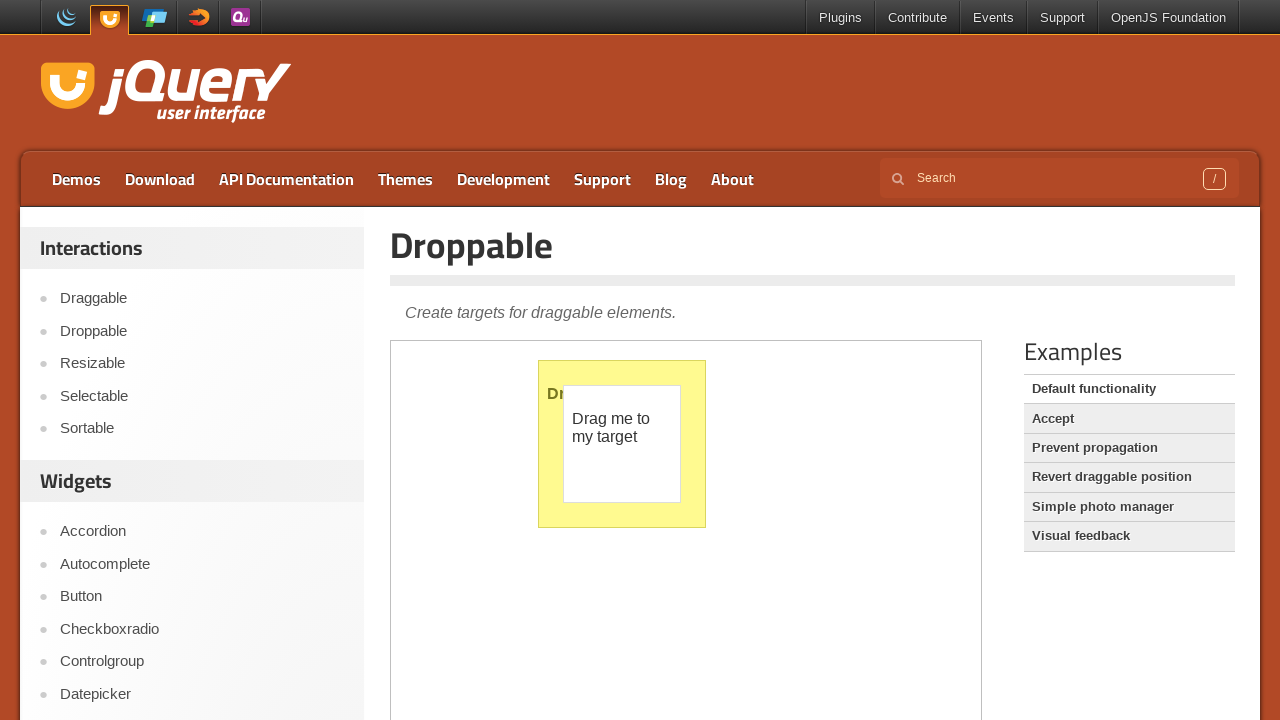